Tests dynamic content loading by clicking a start button and verifying that hidden text becomes visible after loading completes

Starting URL: http://the-internet.herokuapp.com/dynamic_loading/1

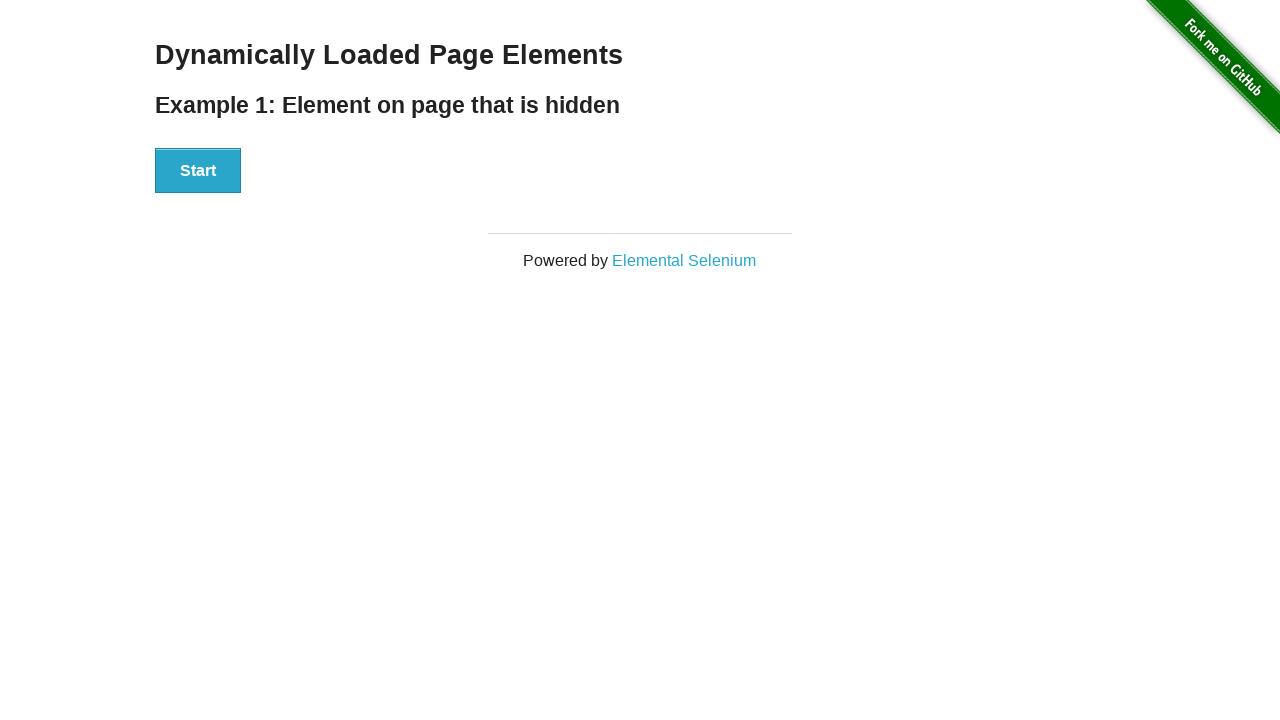

Located hidden text element #finish > h4
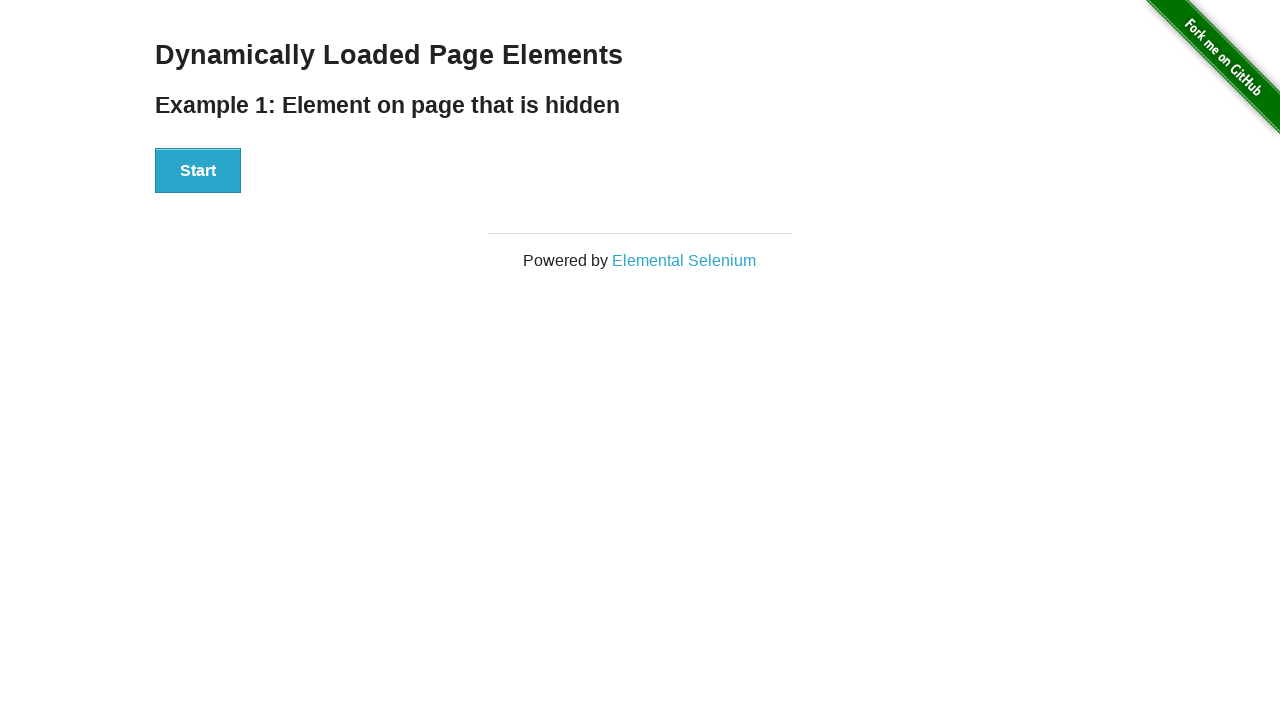

Clicked start button to trigger dynamic content loading at (198, 171) on #start > button
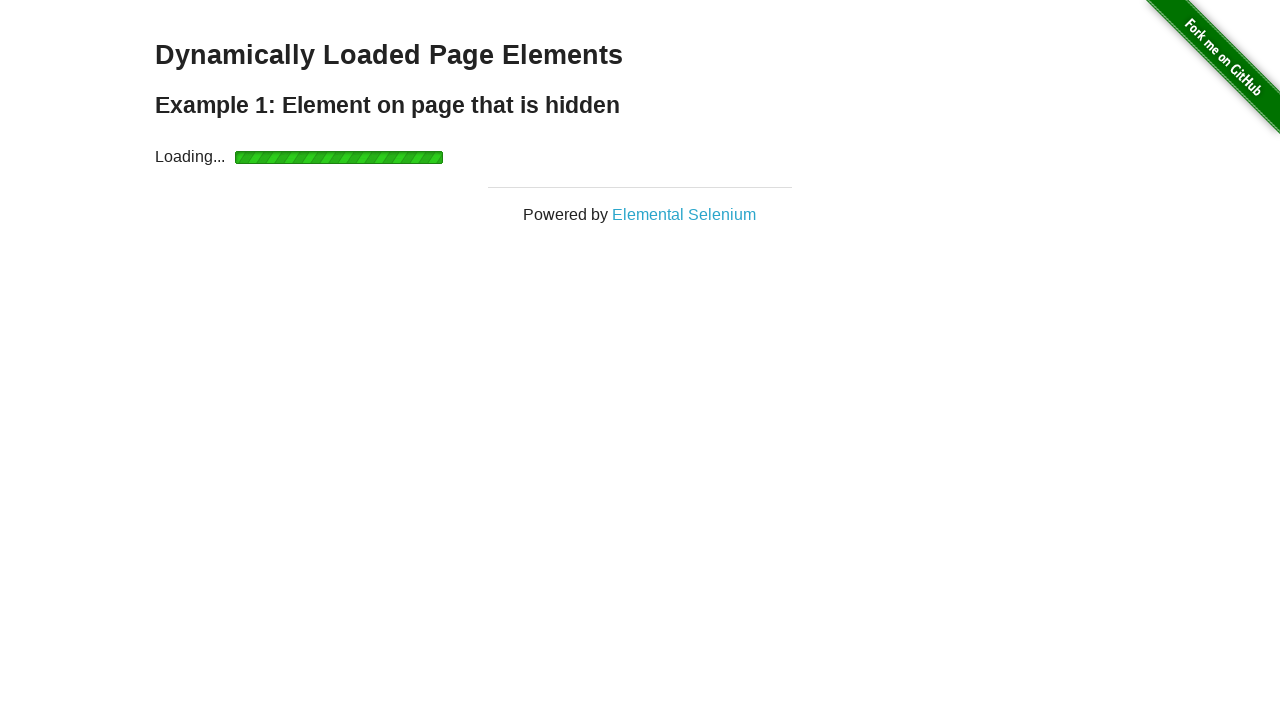

Hidden text became visible after loading completed
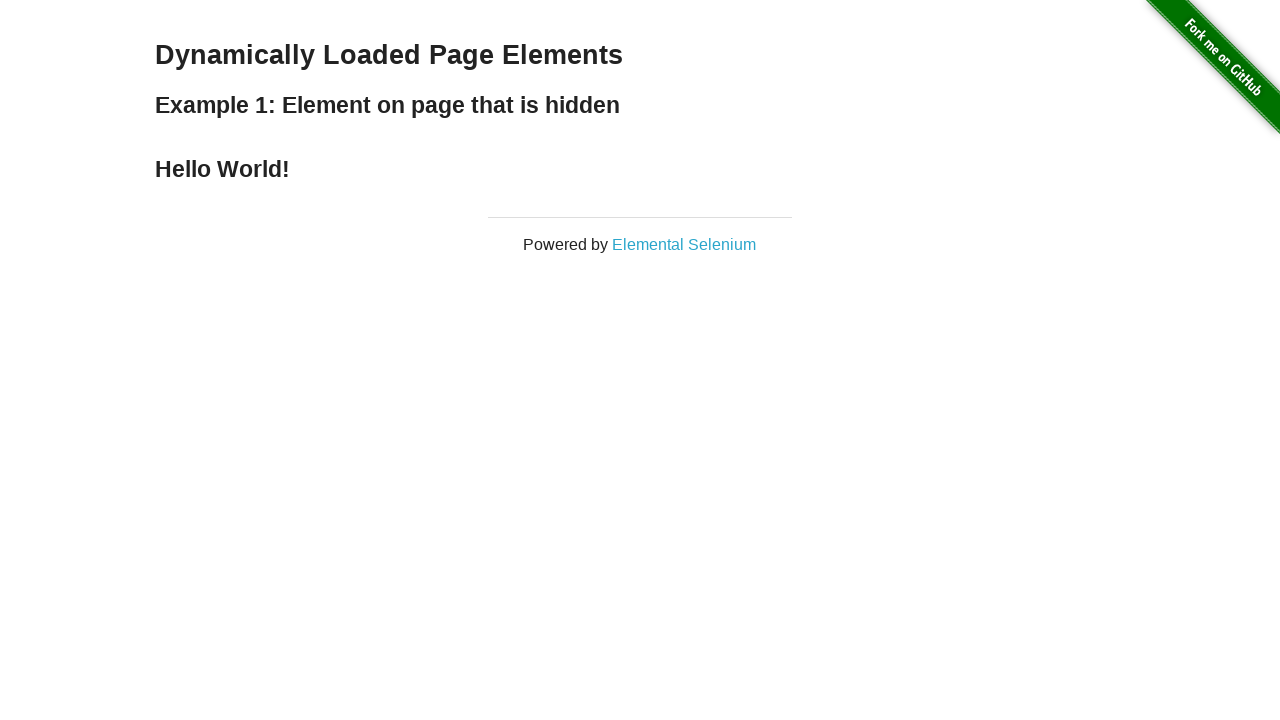

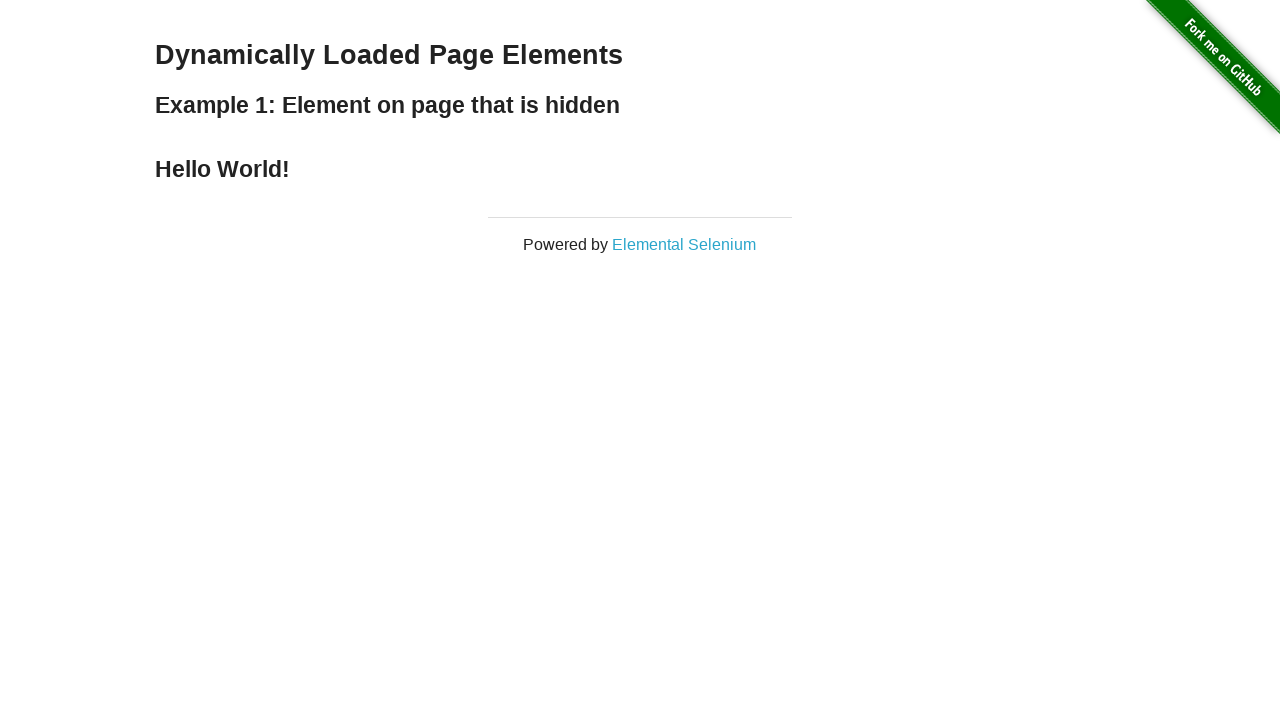